Checks for paragraph elements on the login page and retrieves their text content

Starting URL: https://opensource-demo.orangehrmlive.com/web/index.php/auth/login

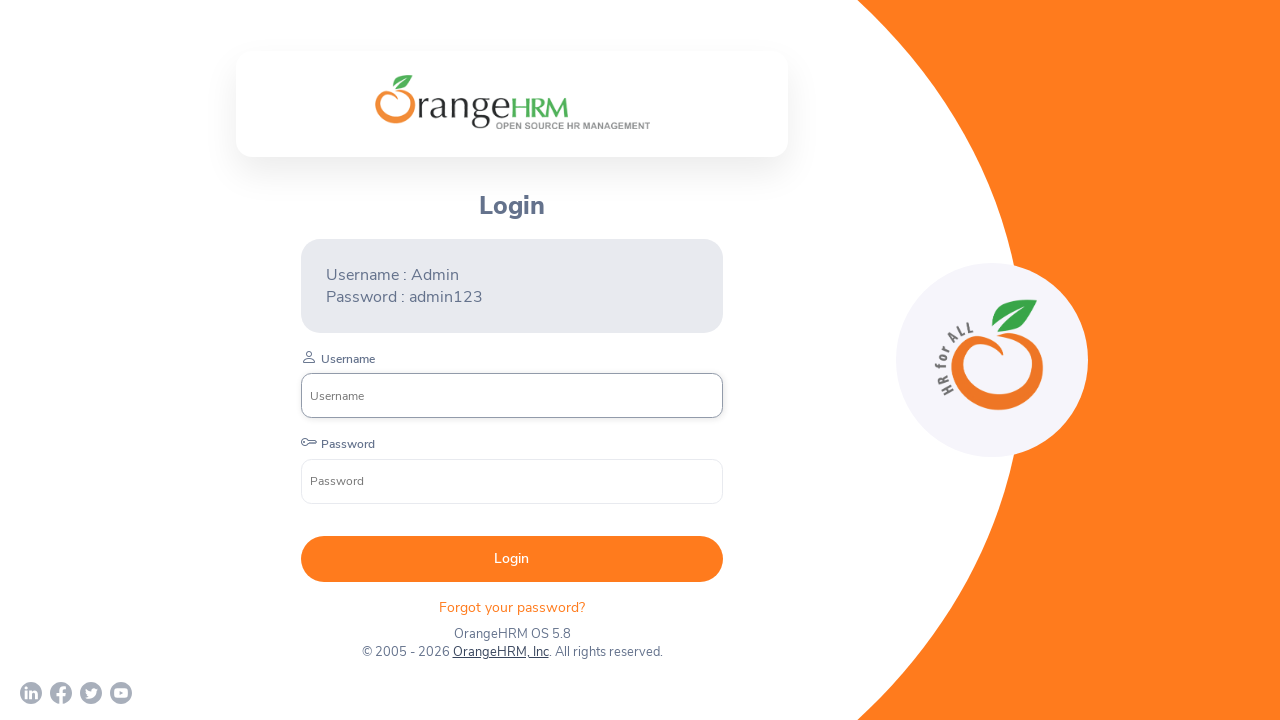

Waited 2 seconds for login page to load
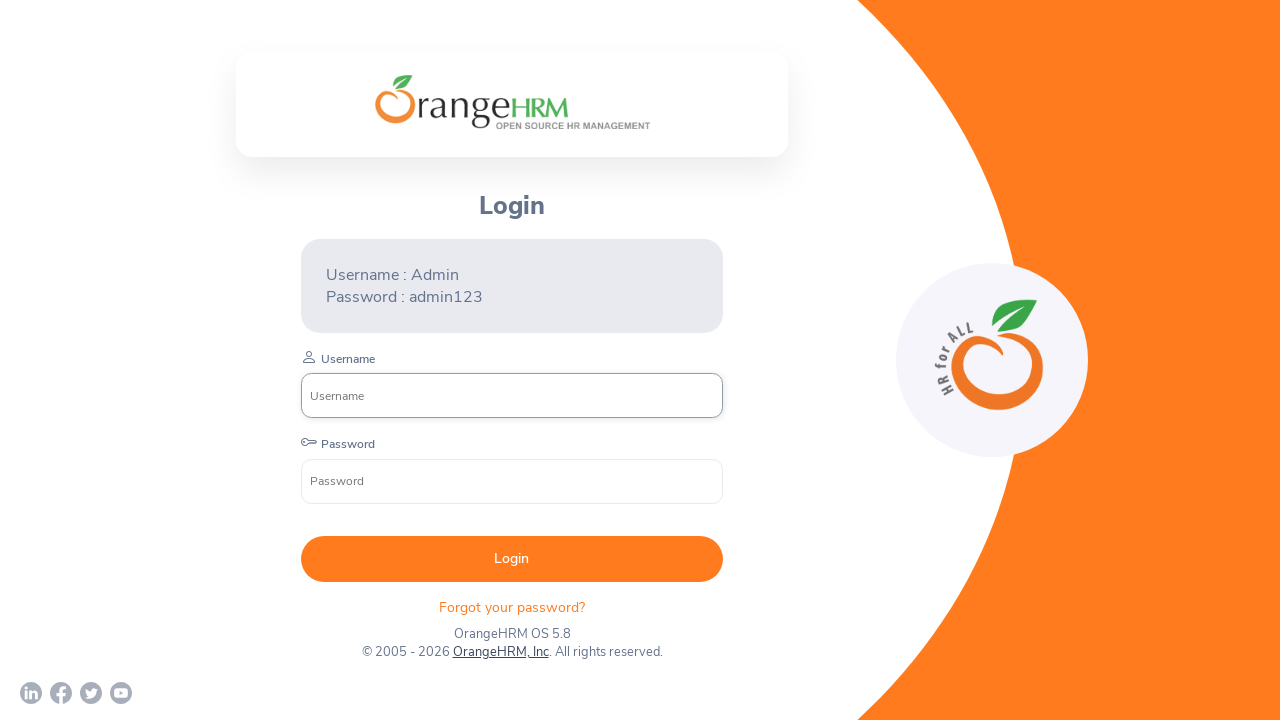

Located all paragraph elements on the page
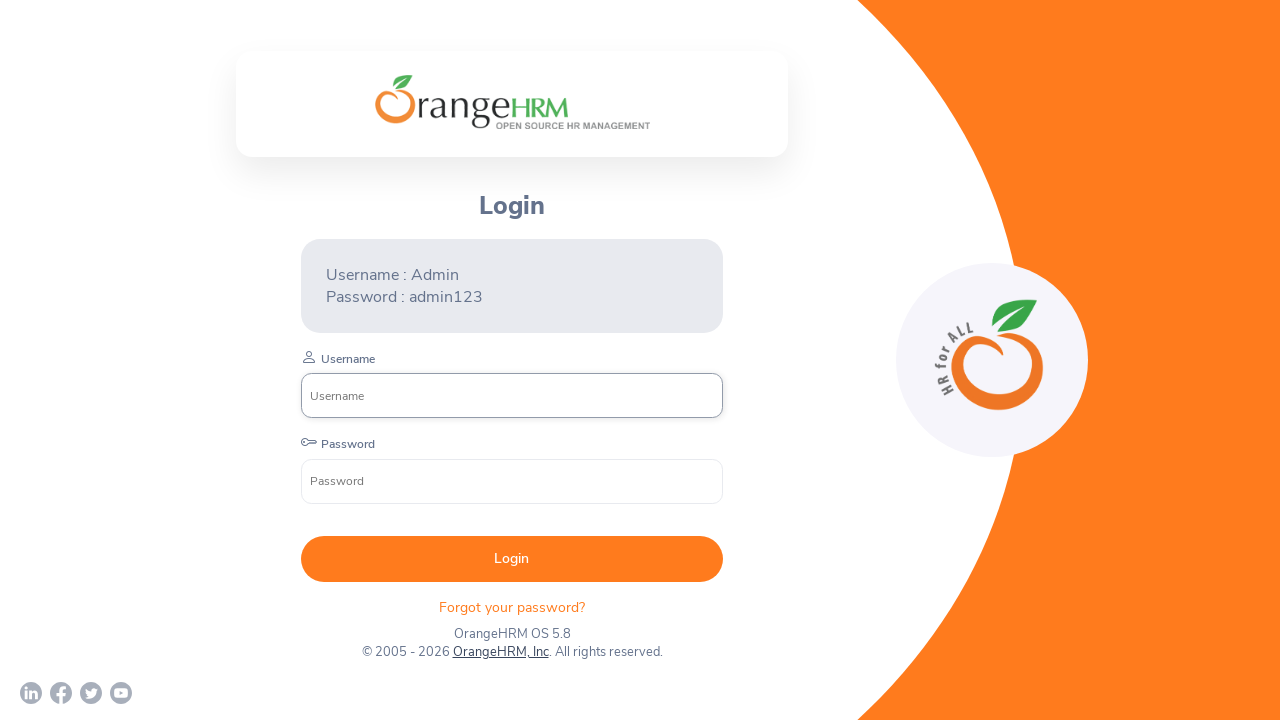

Retrieved count of paragraph elements: 5
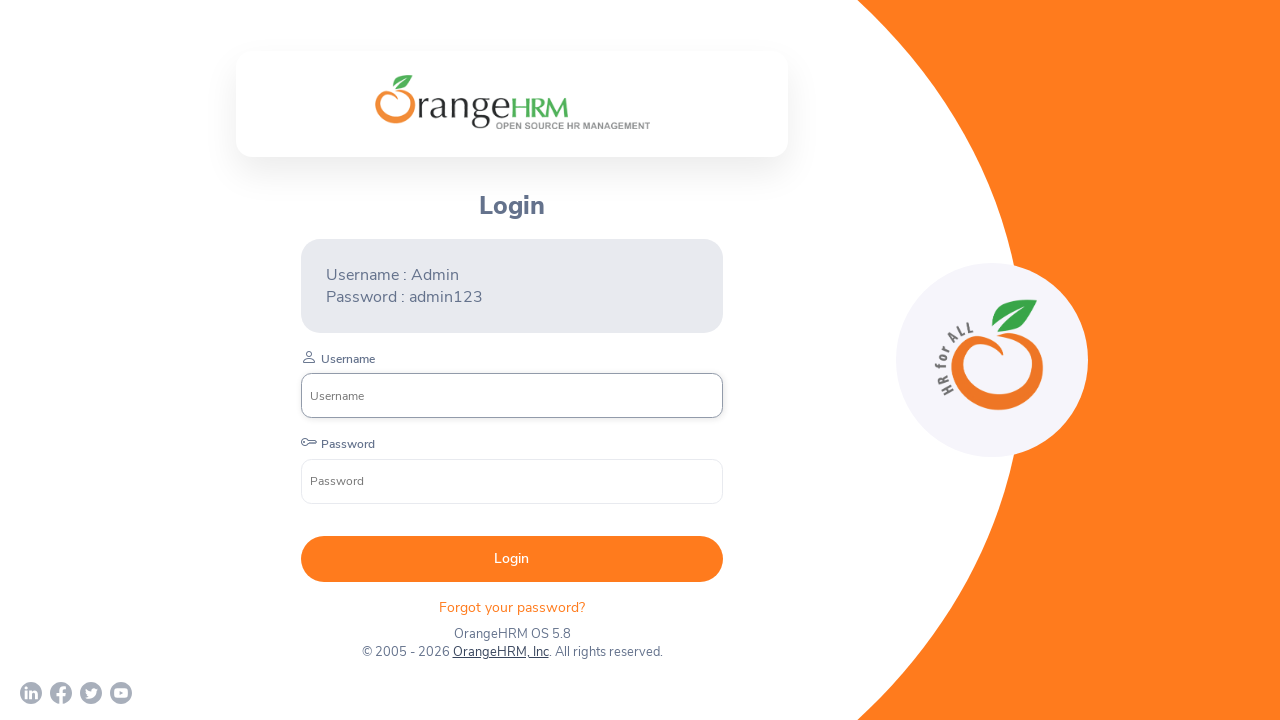

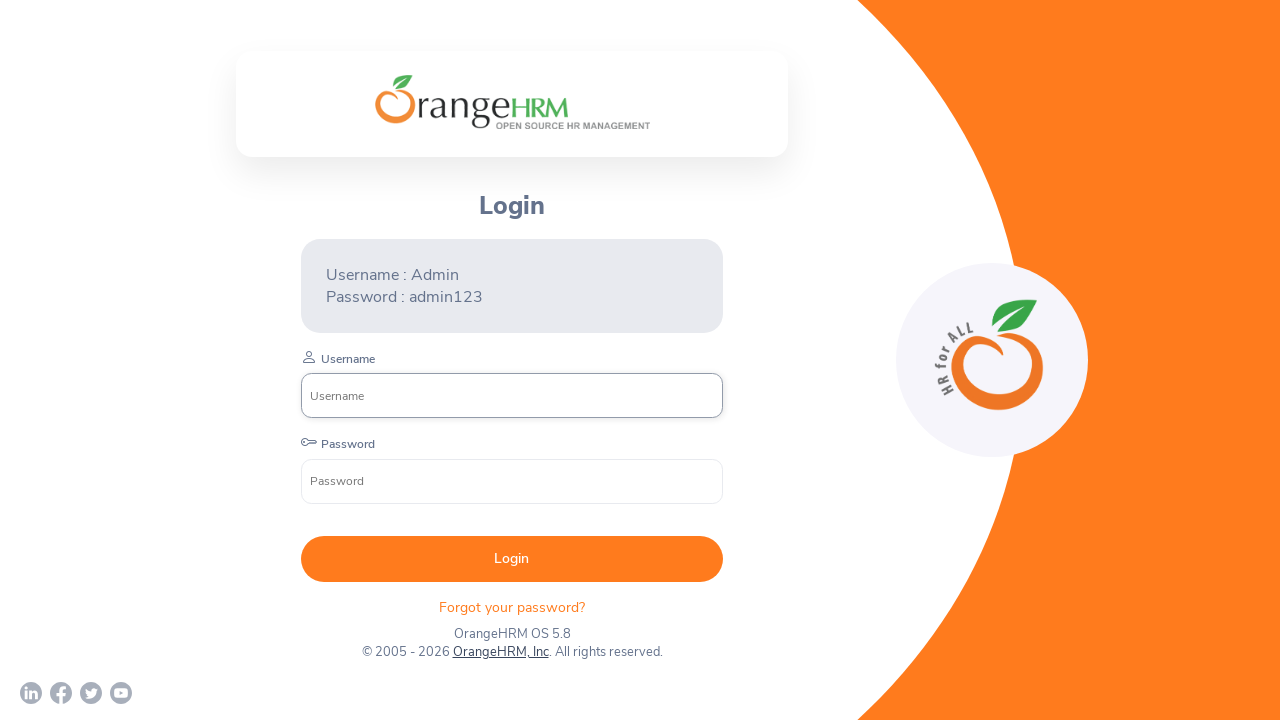